Tests that clicking Clear completed removes all completed todo items

Starting URL: https://demo.playwright.dev/todomvc

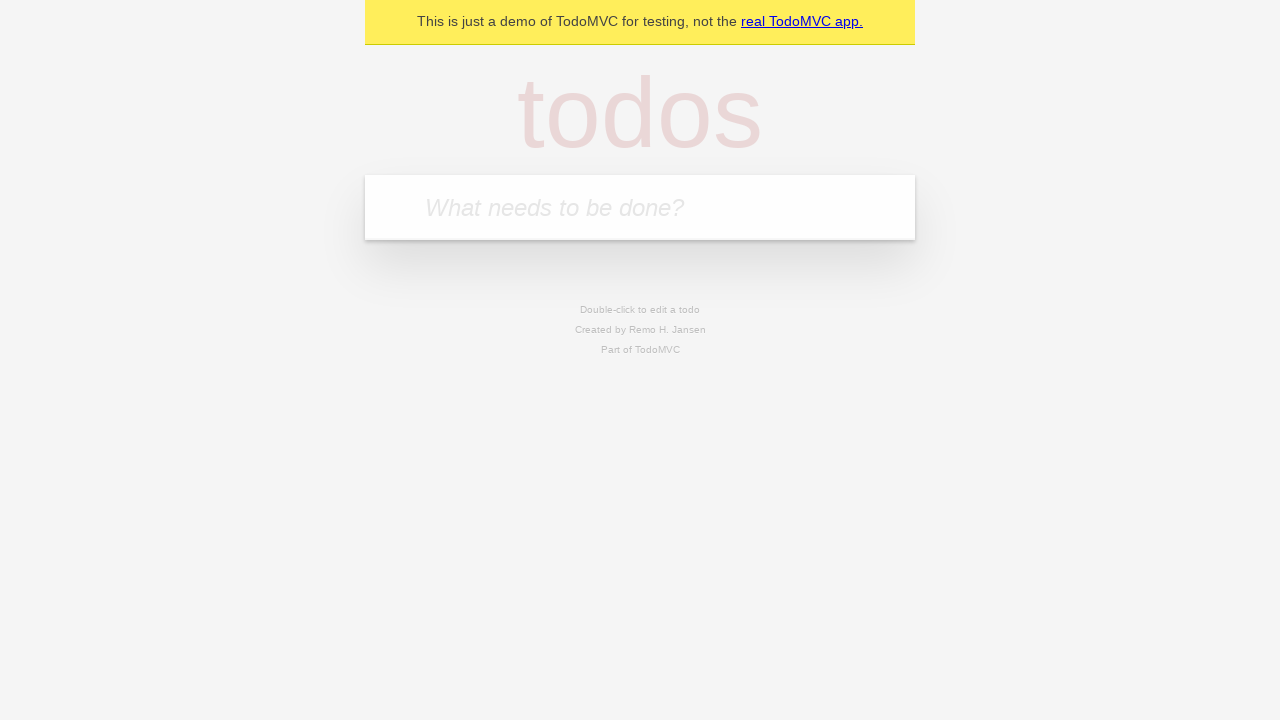

Filled todo input with 'buy some cheese' on internal:attr=[placeholder="What needs to be done?"i]
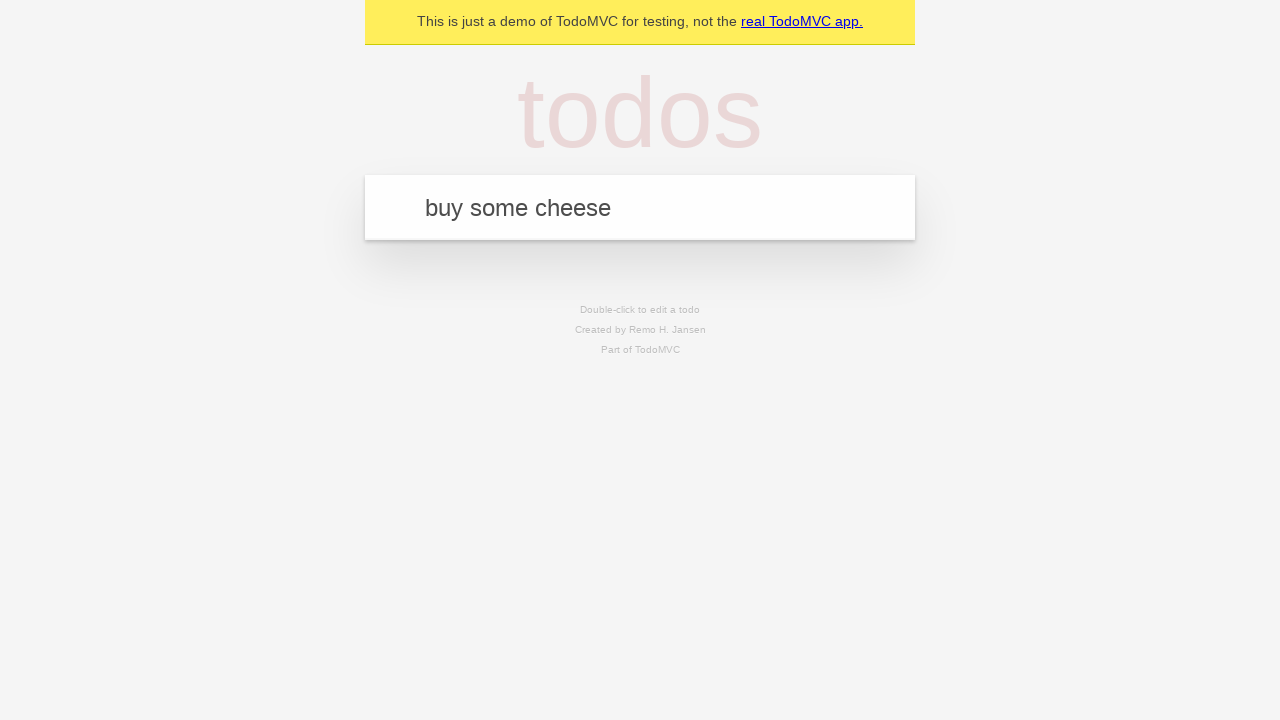

Pressed Enter to add todo 'buy some cheese' on internal:attr=[placeholder="What needs to be done?"i]
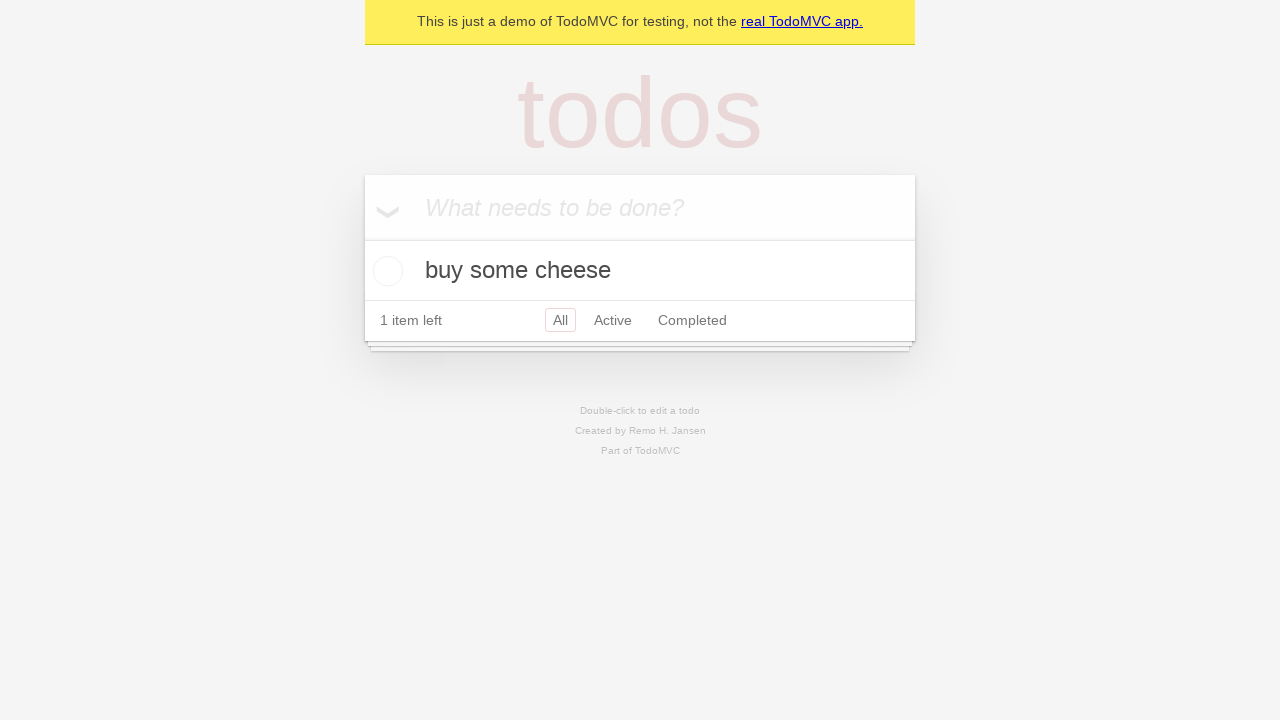

Filled todo input with 'feed the cat' on internal:attr=[placeholder="What needs to be done?"i]
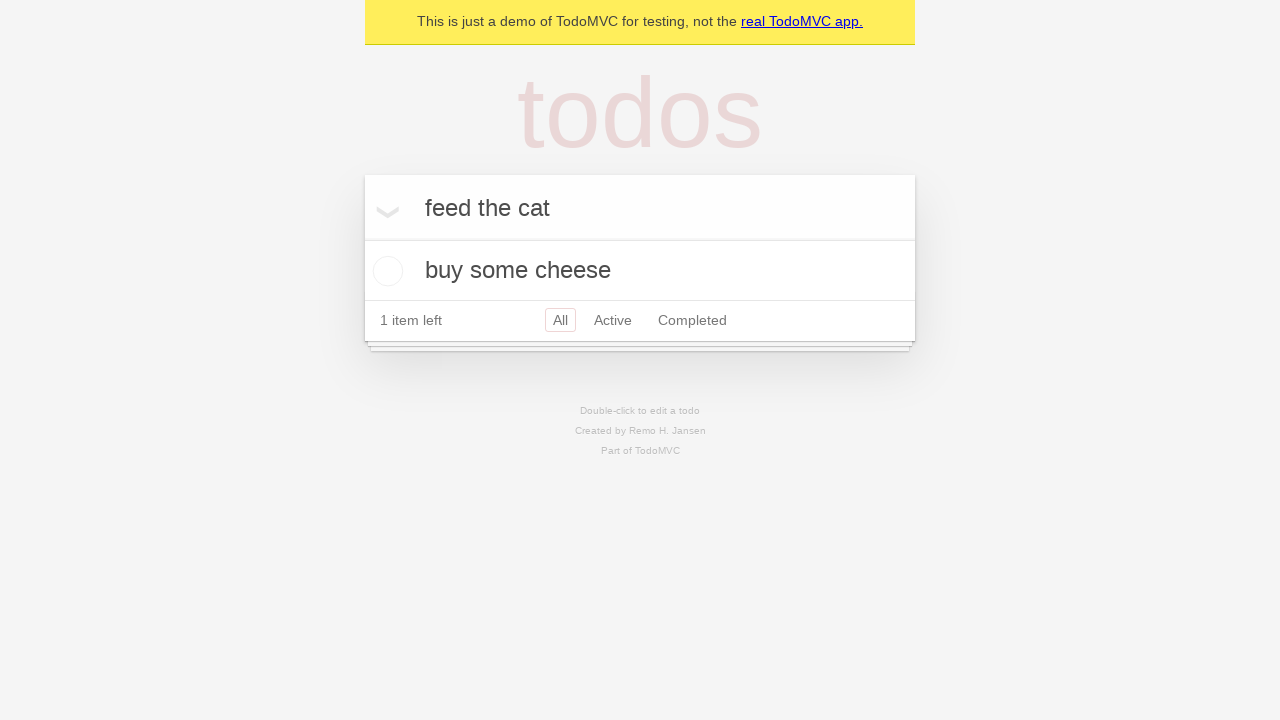

Pressed Enter to add todo 'feed the cat' on internal:attr=[placeholder="What needs to be done?"i]
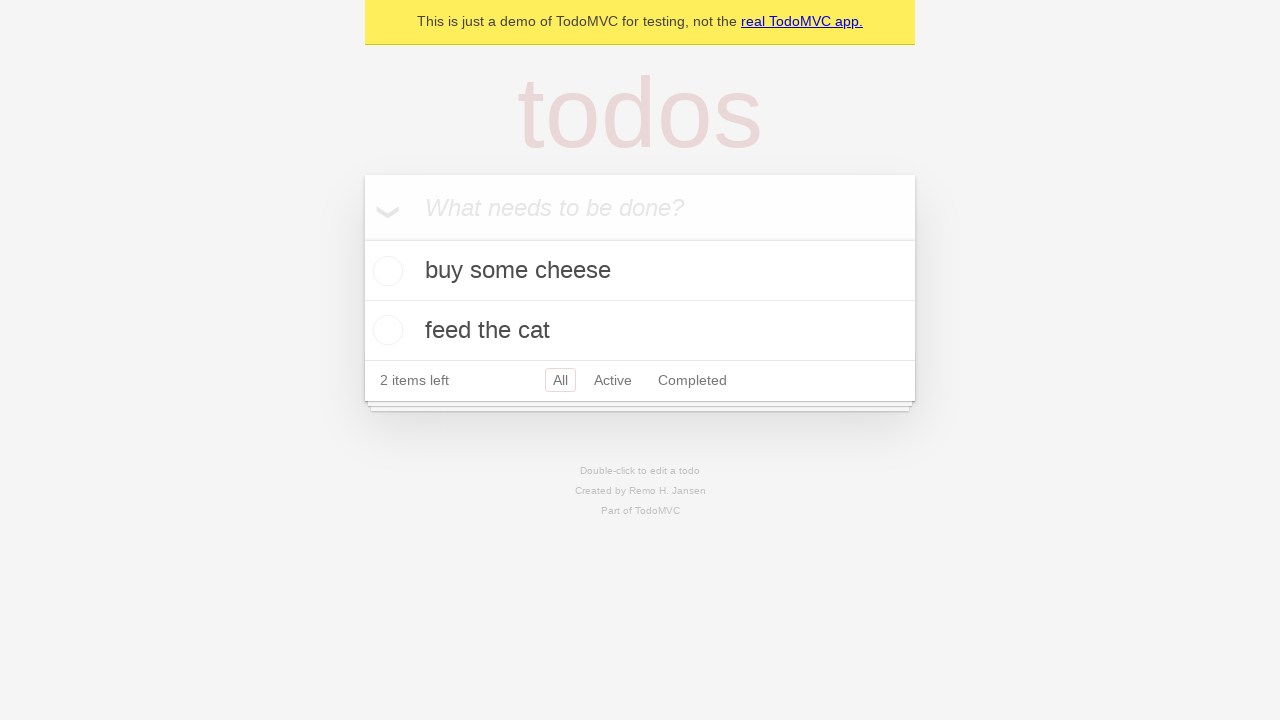

Filled todo input with 'book a doctors appointment' on internal:attr=[placeholder="What needs to be done?"i]
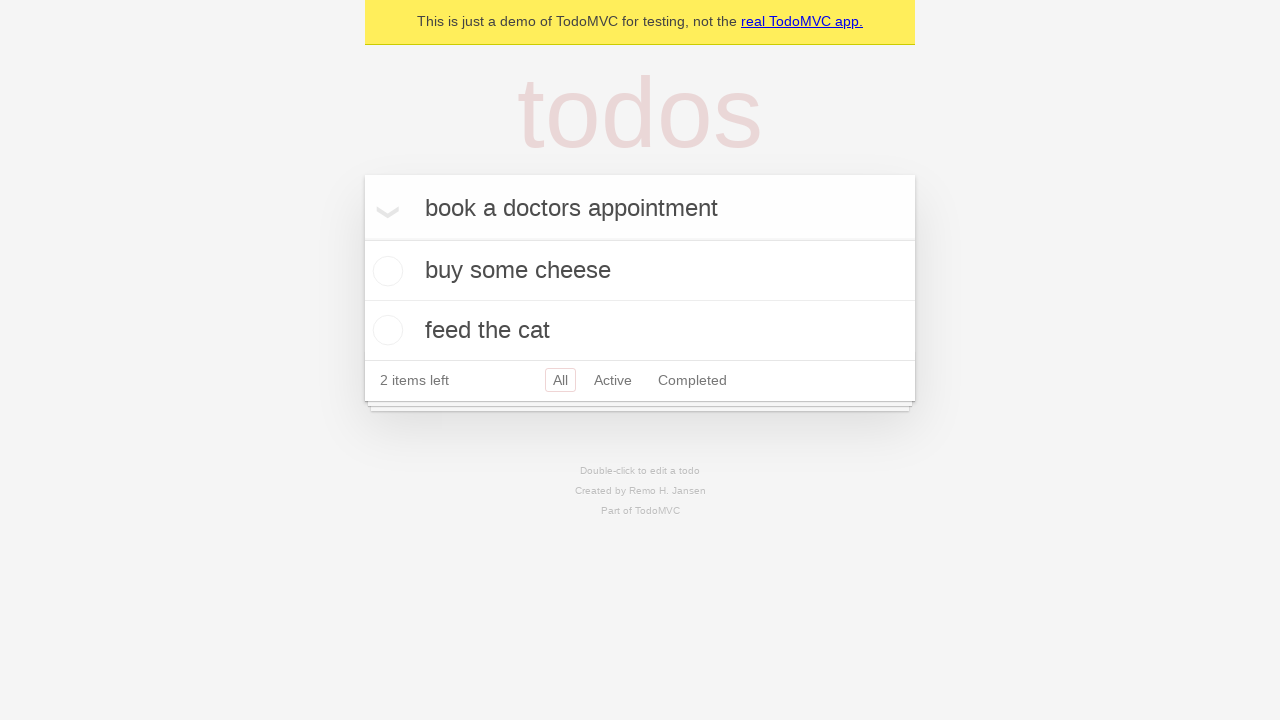

Pressed Enter to add todo 'book a doctors appointment' on internal:attr=[placeholder="What needs to be done?"i]
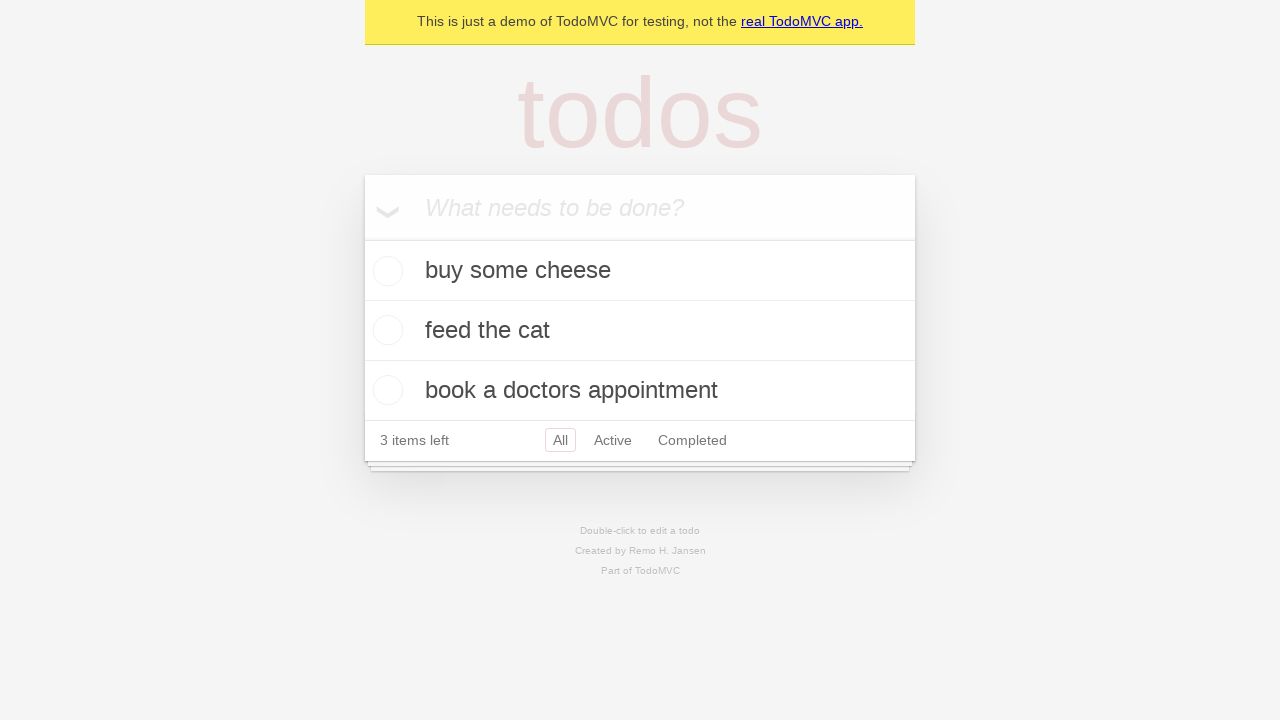

Checked the second todo item at (385, 330) on internal:testid=[data-testid="todo-item"s] >> nth=1 >> internal:role=checkbox
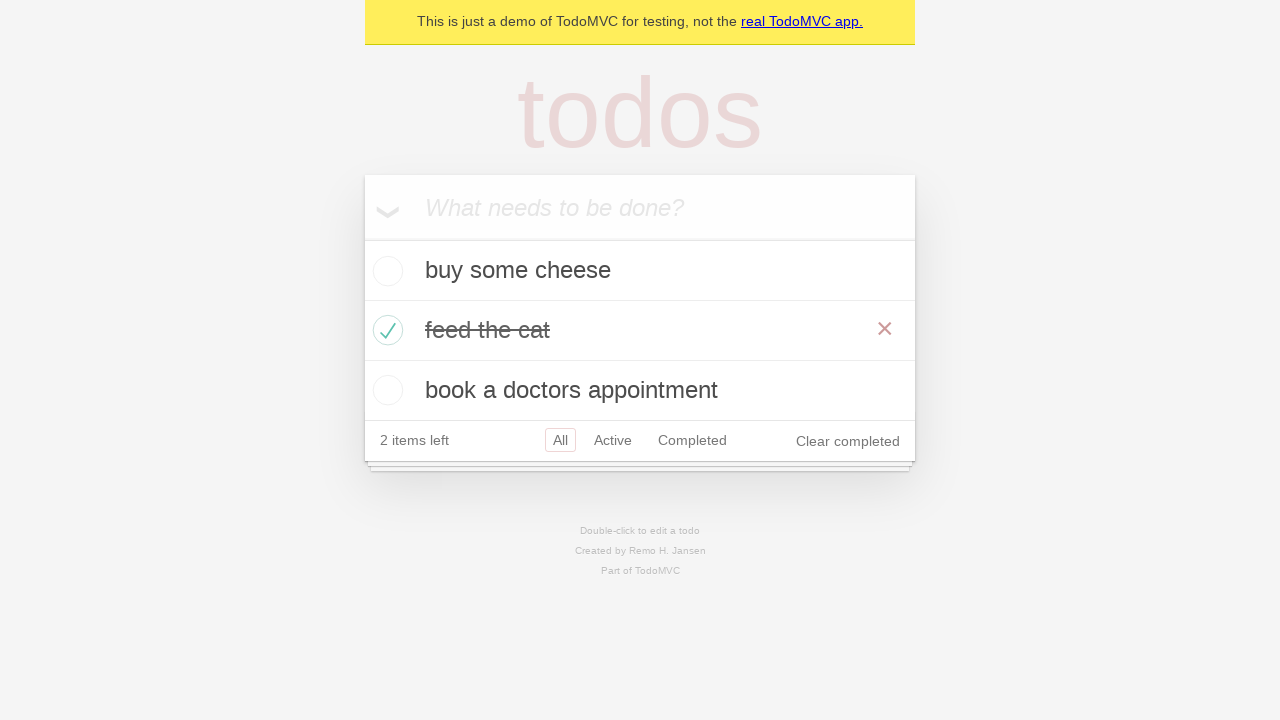

Clicked 'Clear completed' button at (848, 441) on internal:role=button[name="Clear completed"i]
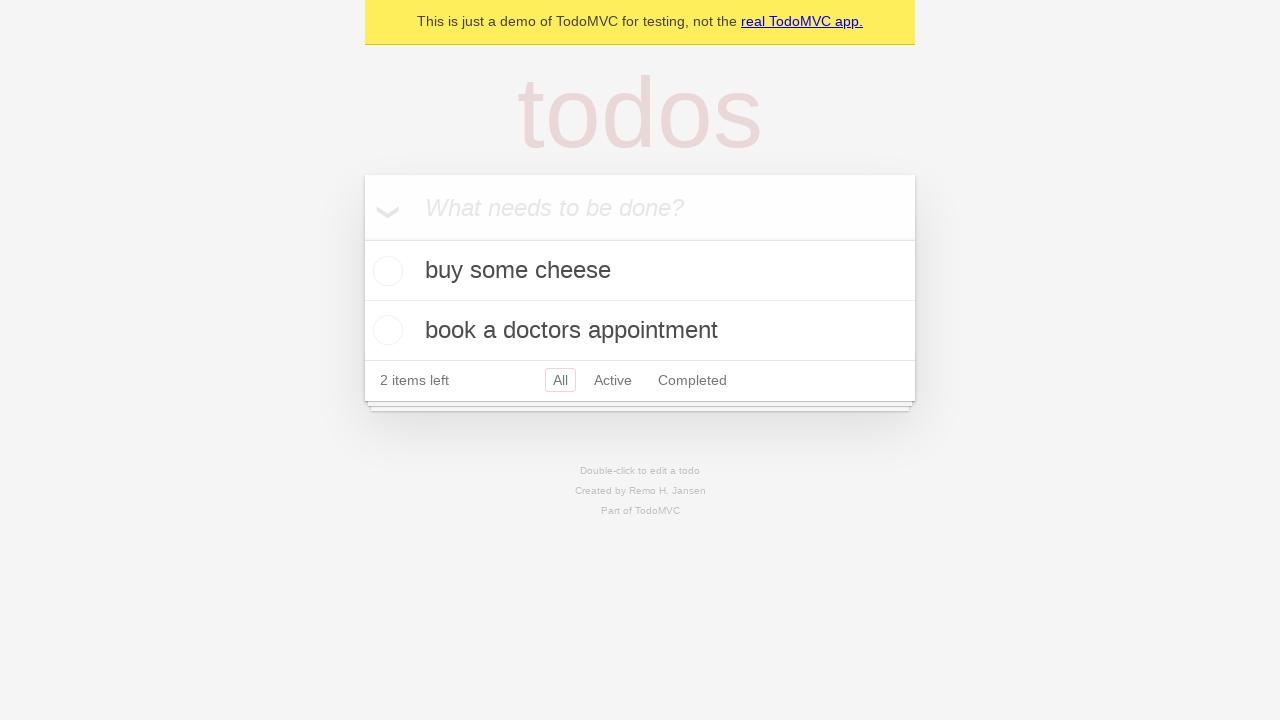

Verified that only 2 todo items remain after clearing completed
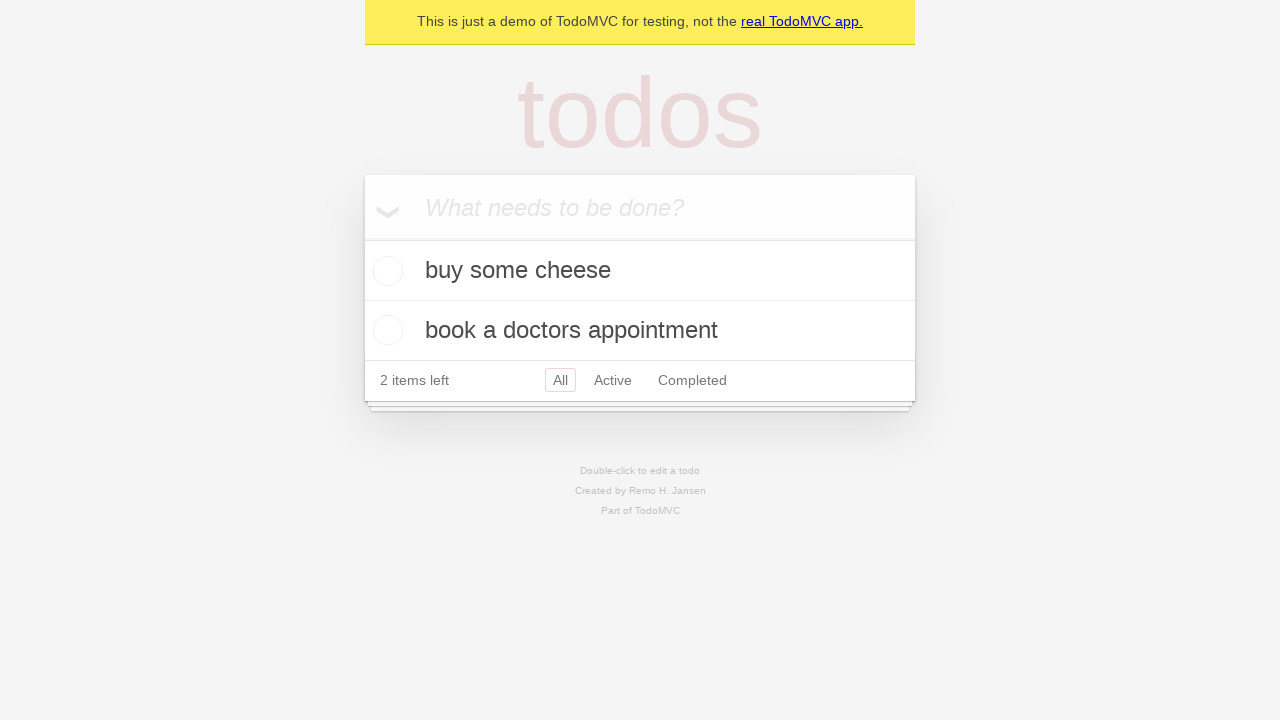

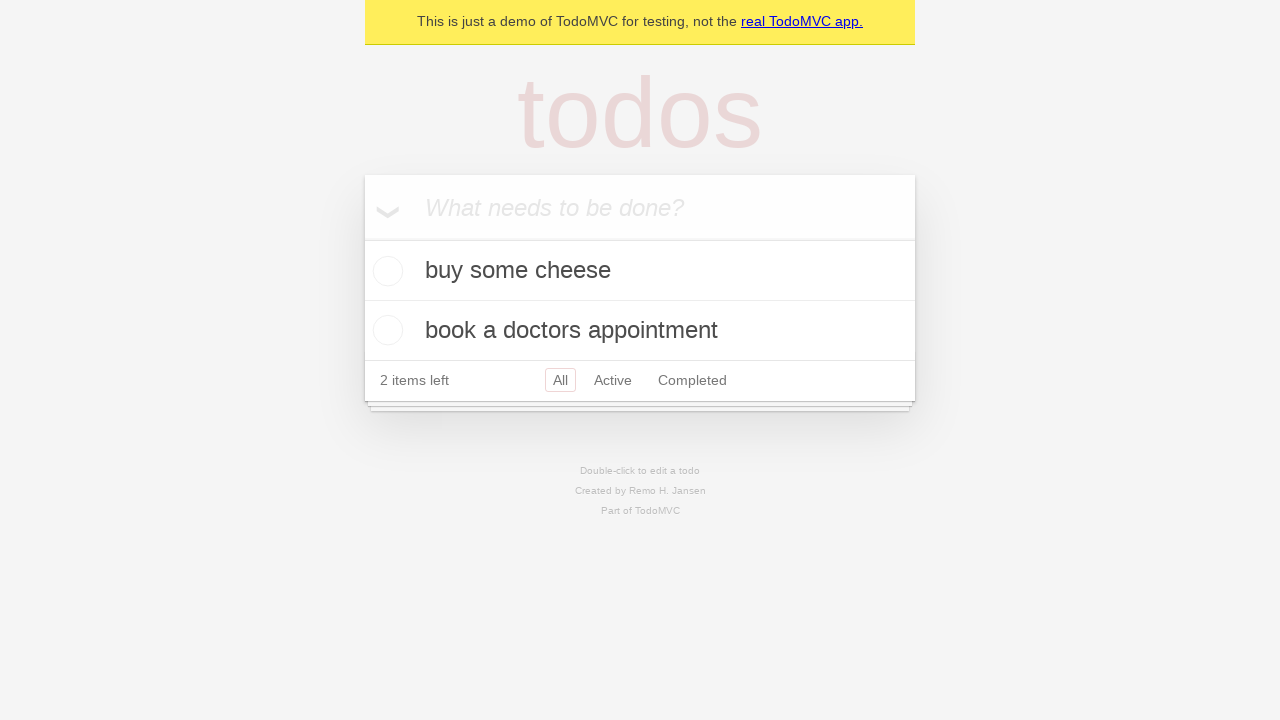